Tests that todo data persists after page reload

Starting URL: https://demo.playwright.dev/todomvc

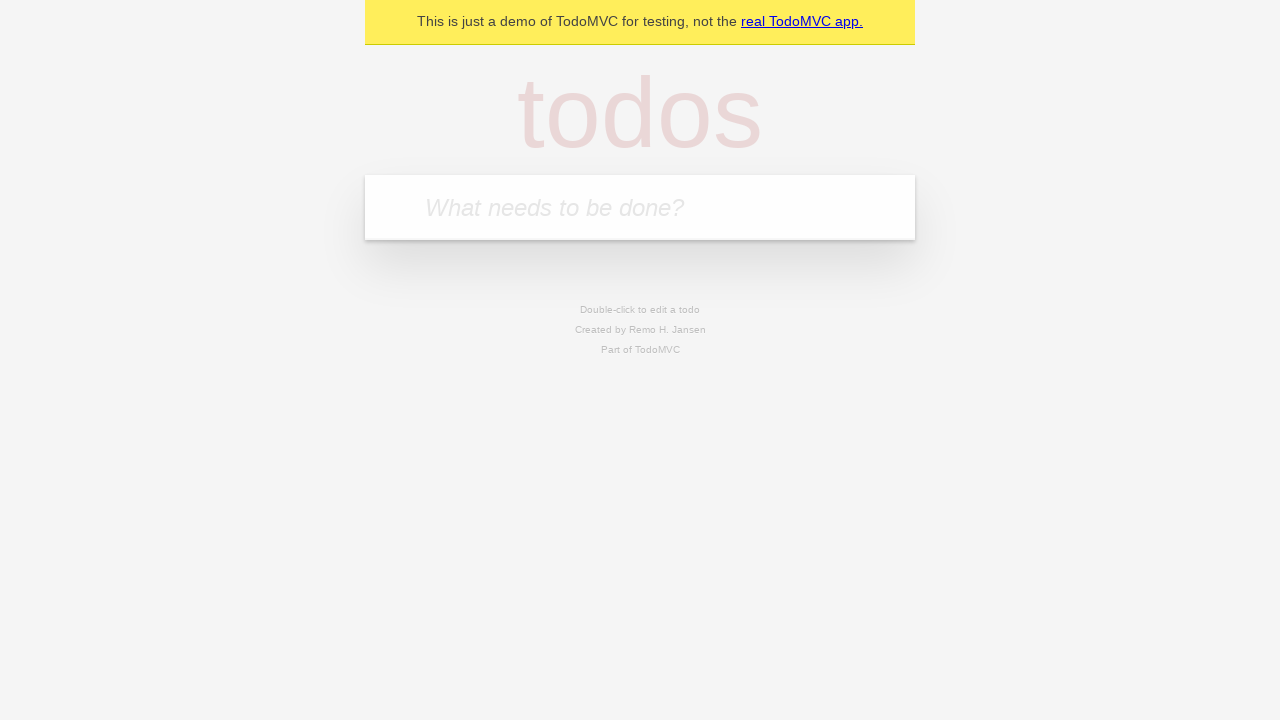

Filled todo input with 'buy some cheese' on internal:attr=[placeholder="What needs to be done?"i]
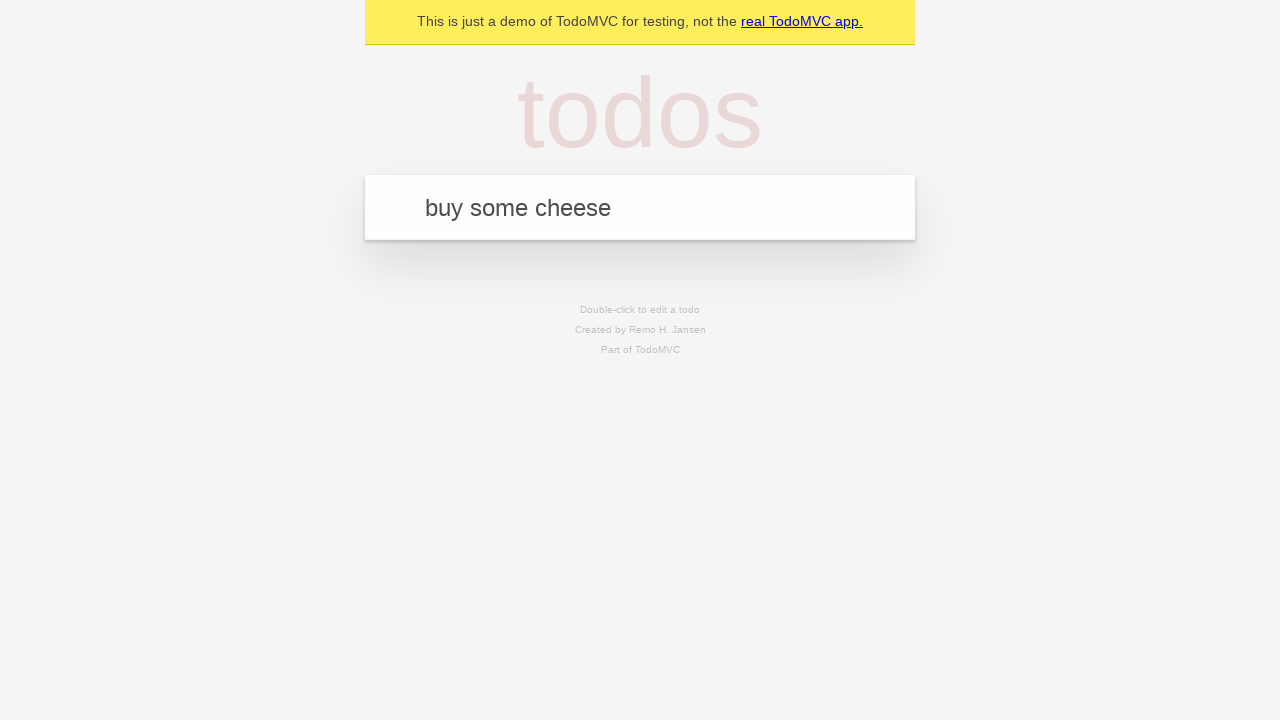

Pressed Enter to add first todo item on internal:attr=[placeholder="What needs to be done?"i]
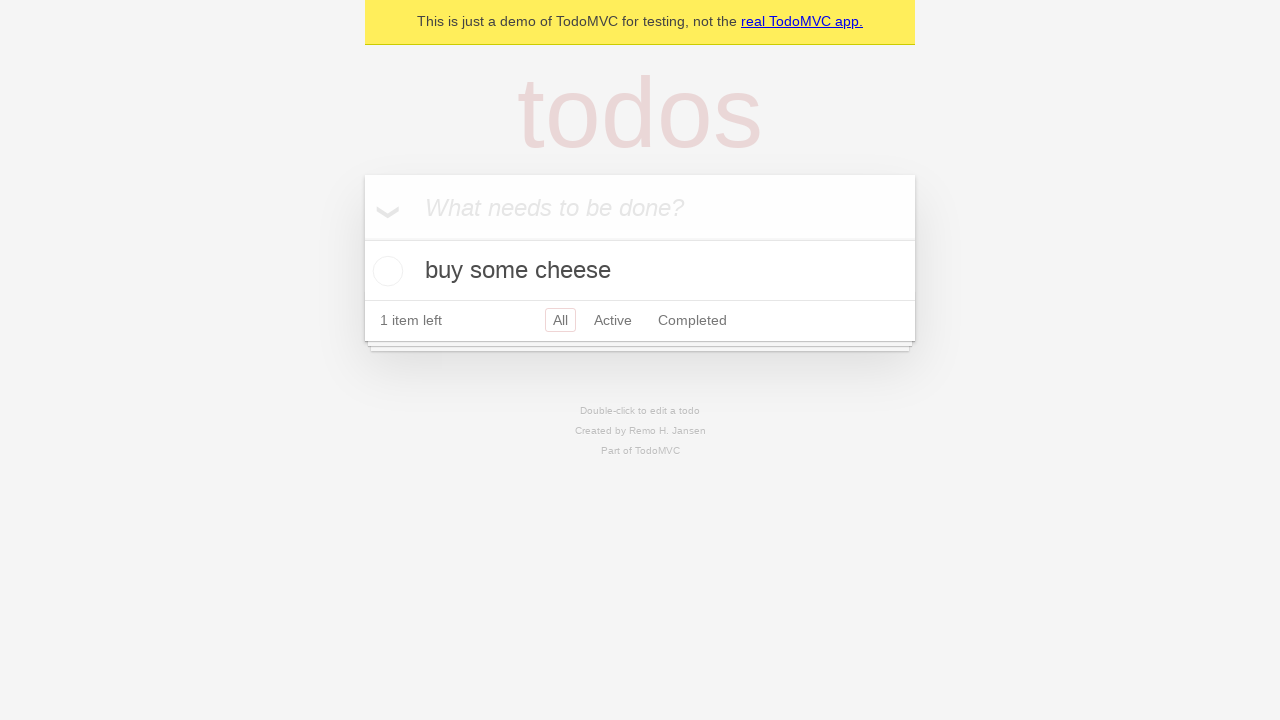

Filled todo input with 'feed the cat' on internal:attr=[placeholder="What needs to be done?"i]
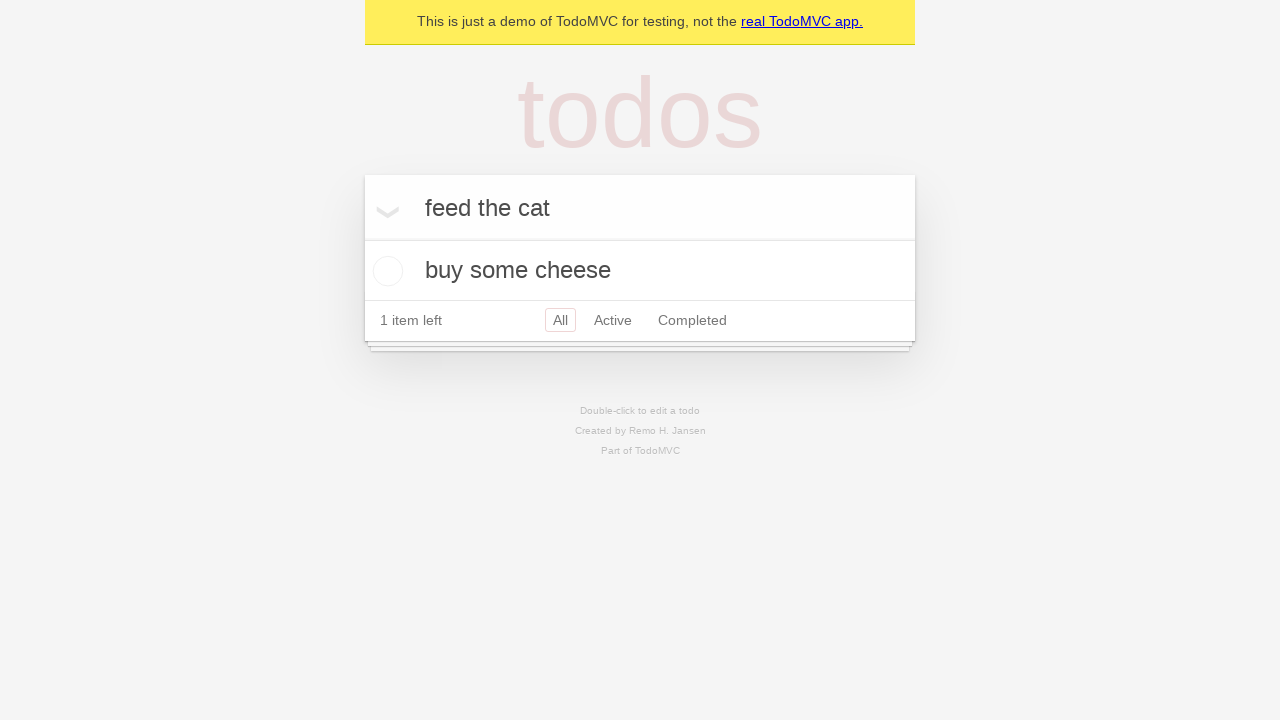

Pressed Enter to add second todo item on internal:attr=[placeholder="What needs to be done?"i]
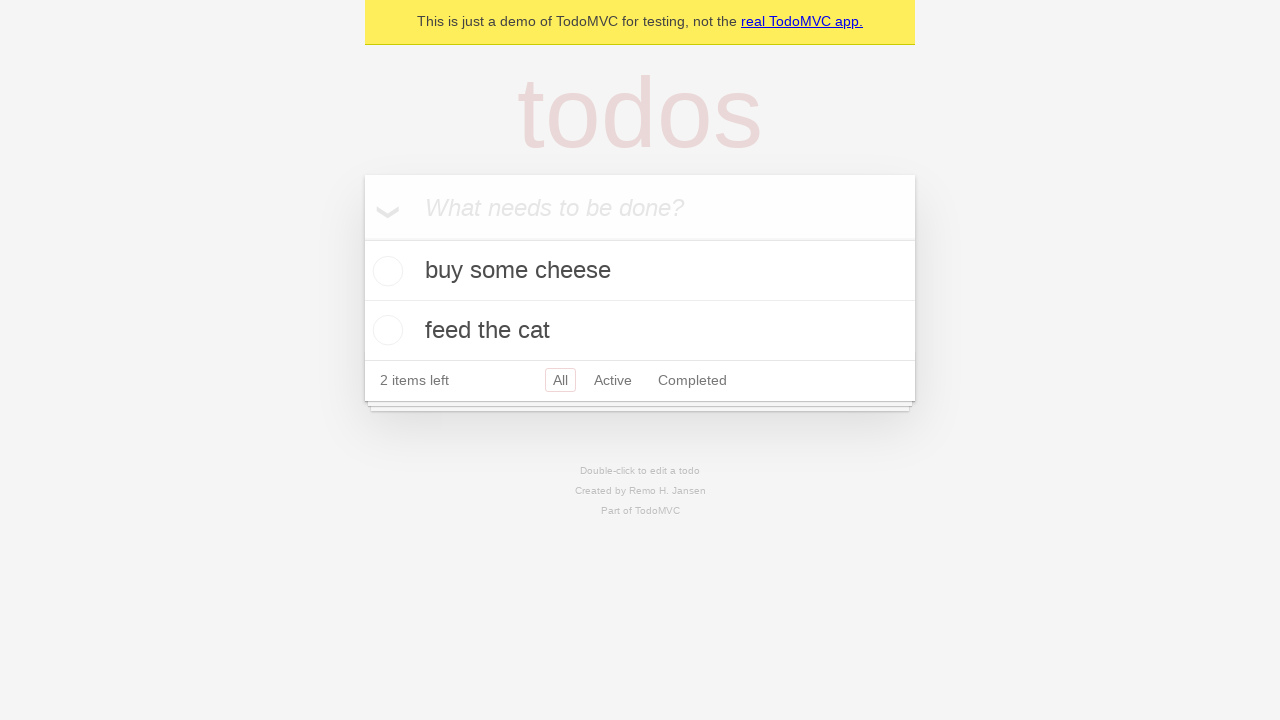

Checked the first todo item 'buy some cheese' at (385, 271) on internal:testid=[data-testid="todo-item"s] >> nth=0 >> internal:role=checkbox
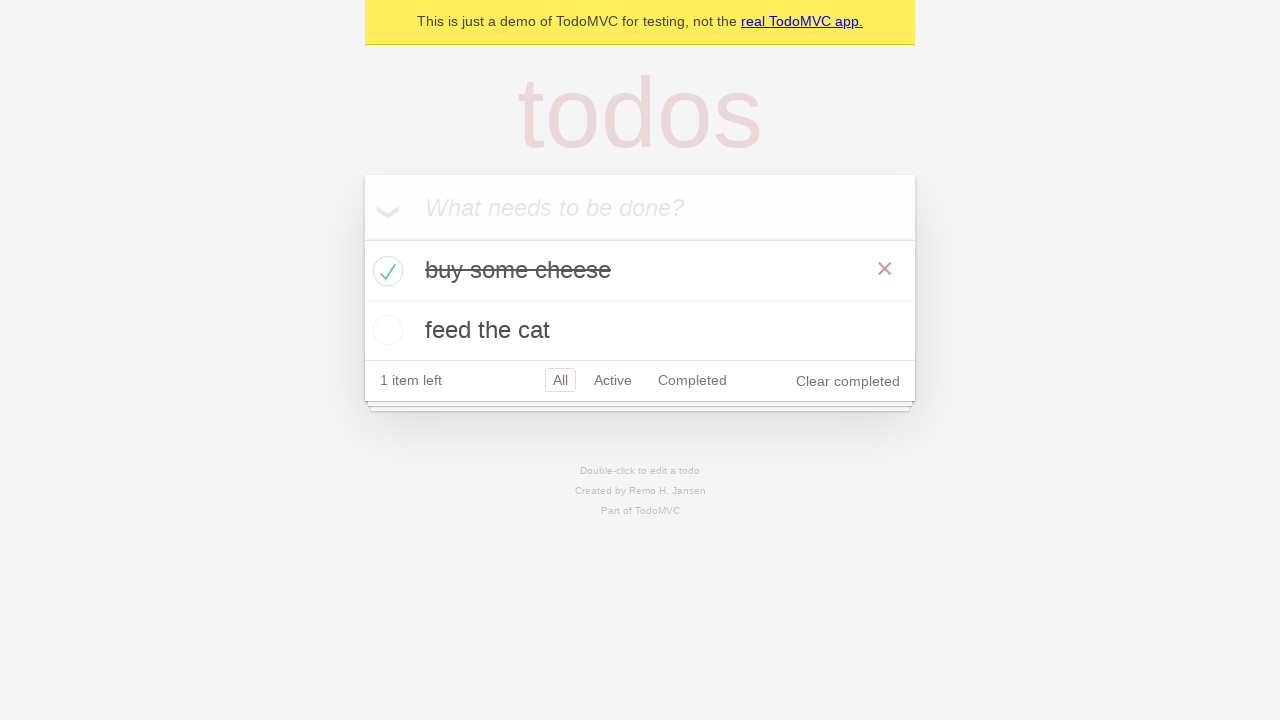

Reloaded the page
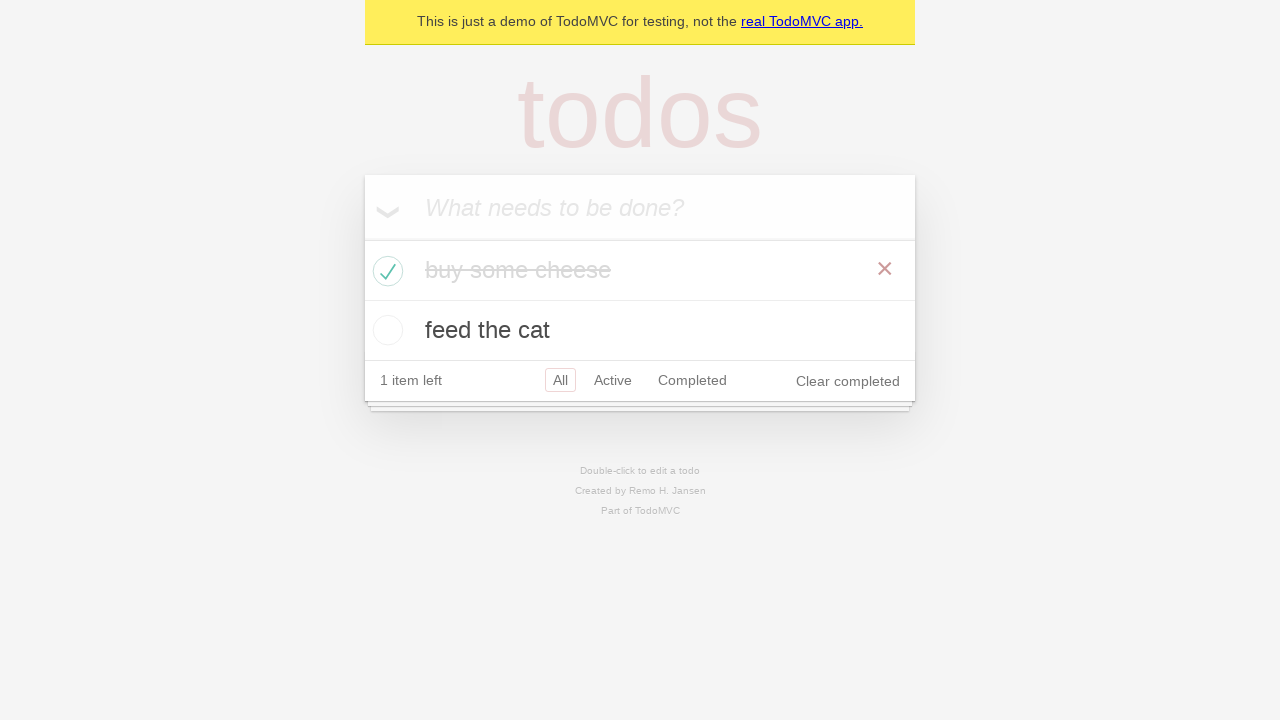

Todo items loaded after page reload - data persisted
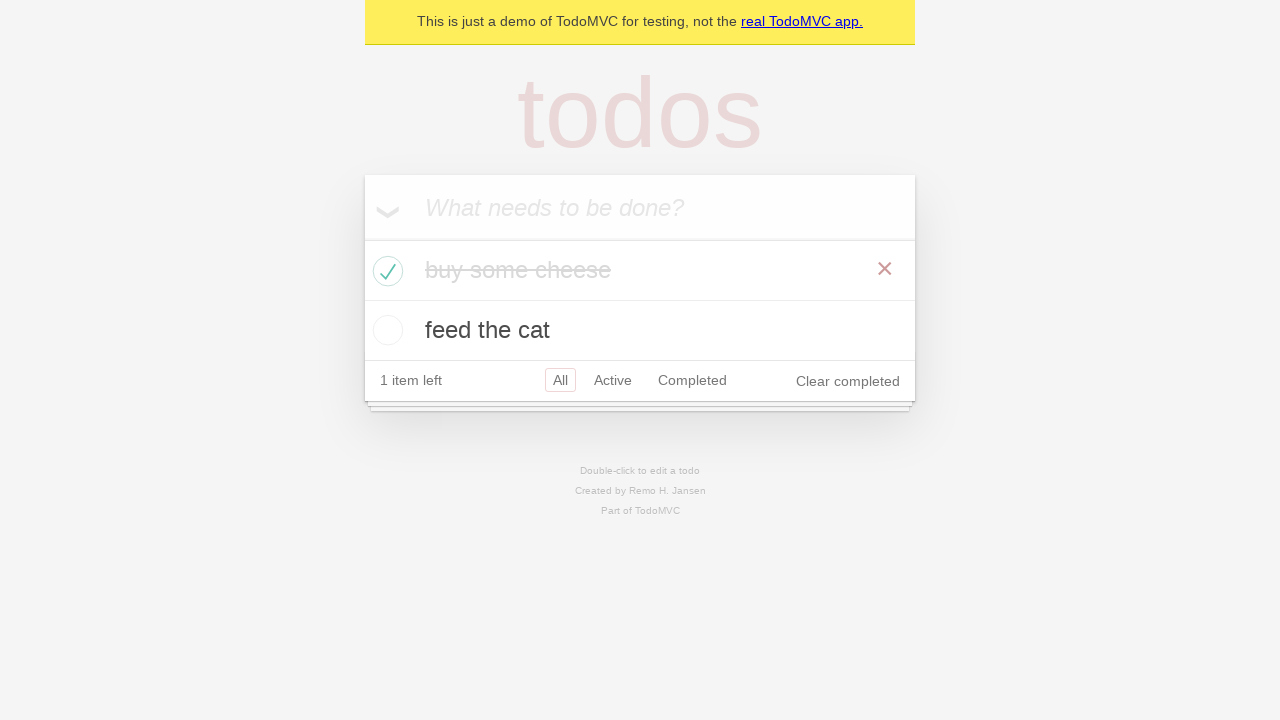

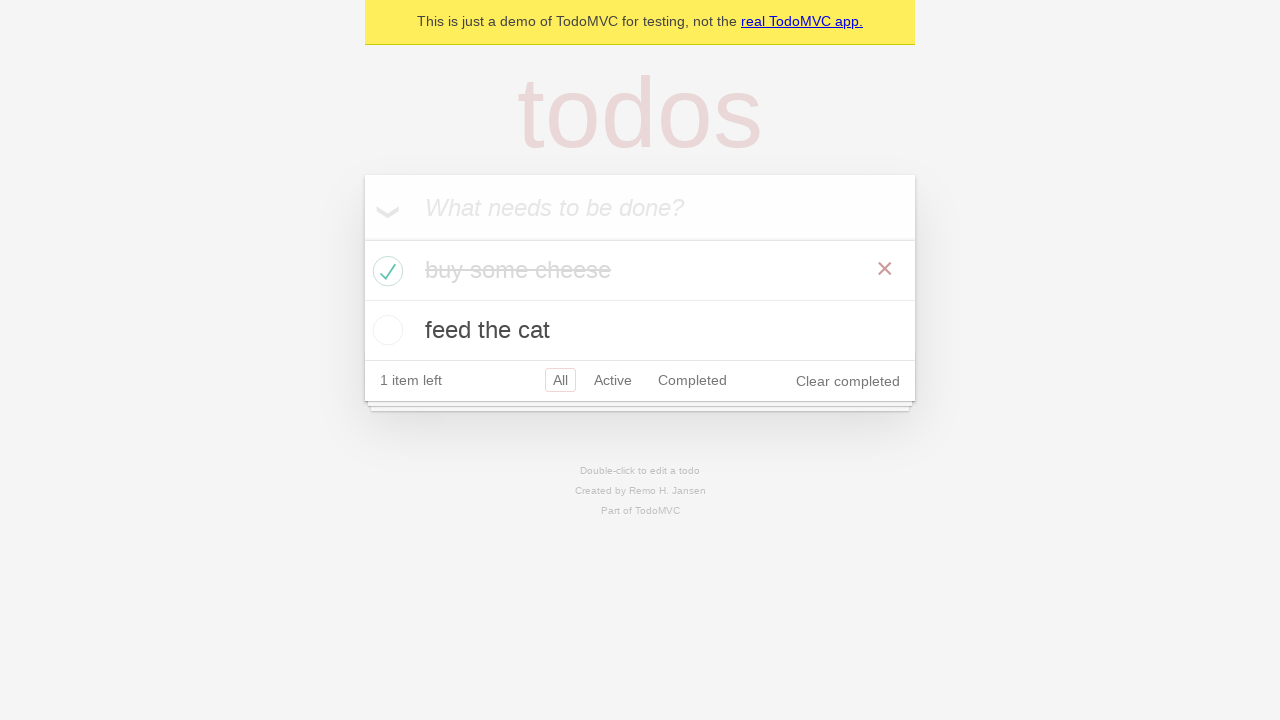